Tests various form interactions on a practice automation page by clicking a radio button and multiple checkboxes using XPath selectors, then reads table cell values using XPath axes

Starting URL: https://rahulshettyacademy.com/AutomationPractice/

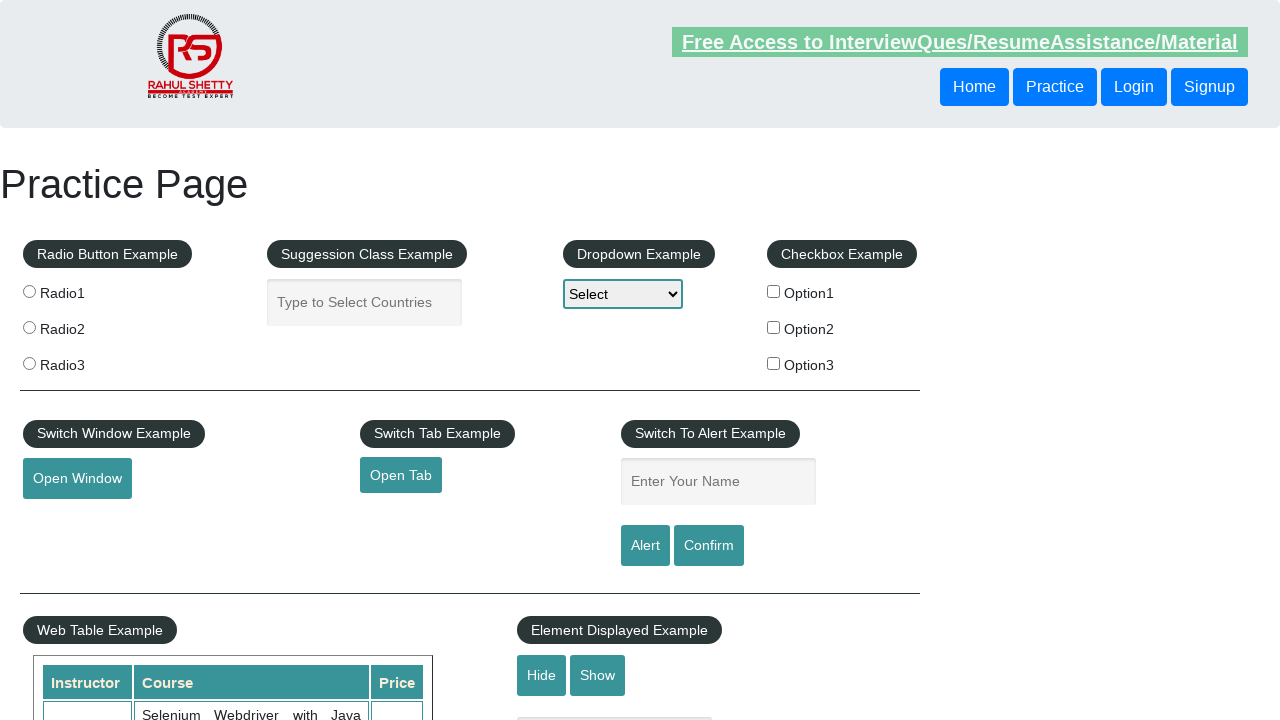

Clicked radio button 3 using XPath selector at (29, 363) on xpath=//input[@value='radio3']
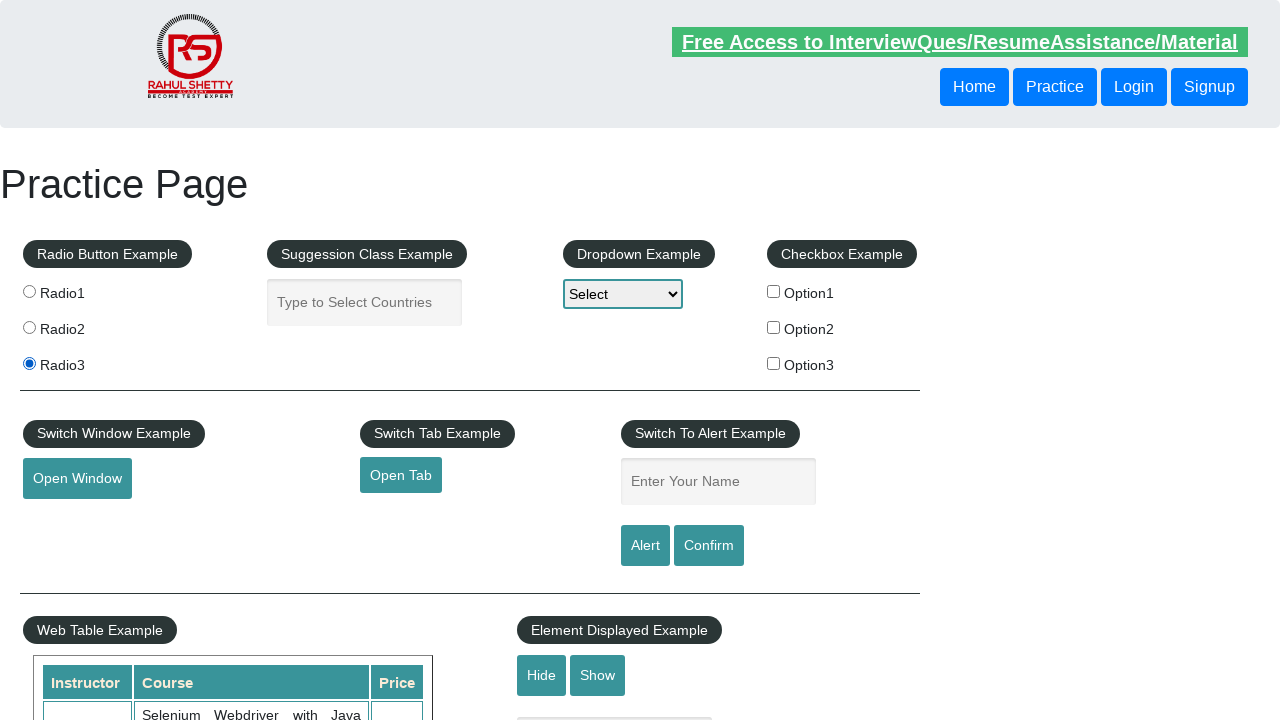

Clicked checkbox option 1 using XPath selector at (774, 291) on xpath=//input[@id='checkBoxOption1']
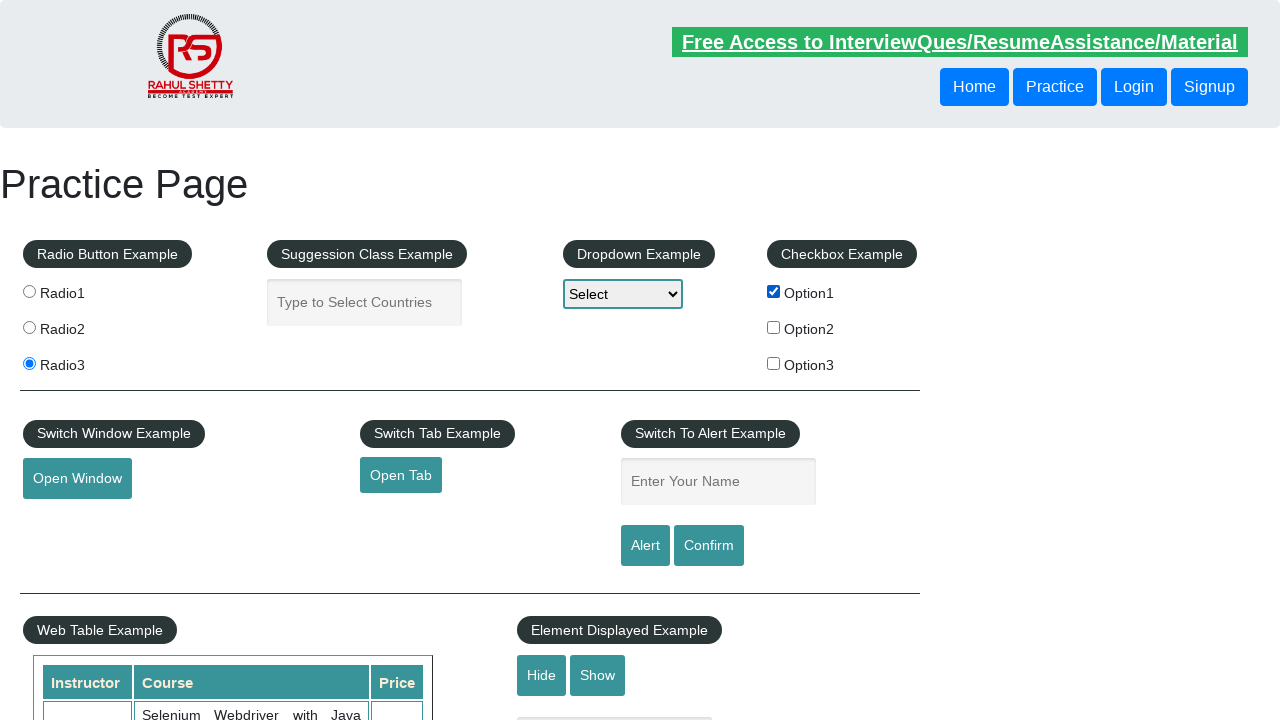

Clicked checkbox option 2 using XPath selector at (774, 327) on xpath=//input[@id='checkBoxOption2']
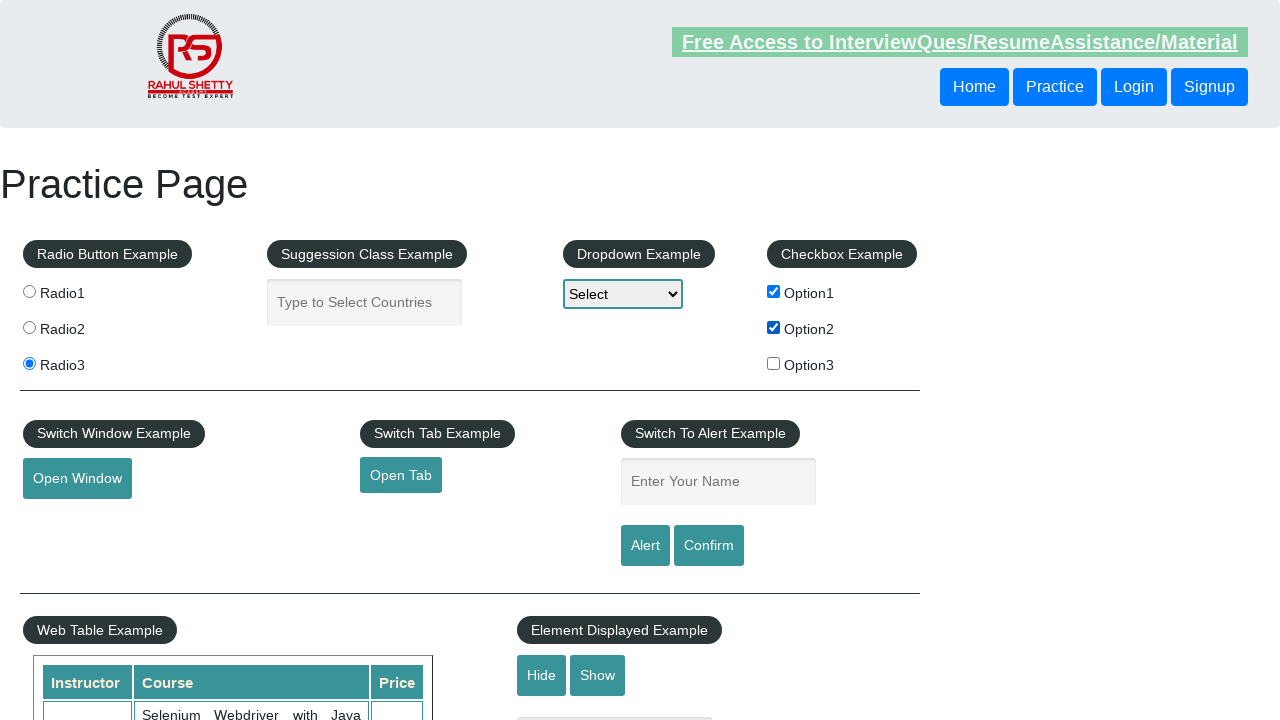

Clicked checkbox option 3 using XPath selector at (774, 363) on xpath=//input[@id='checkBoxOption3']
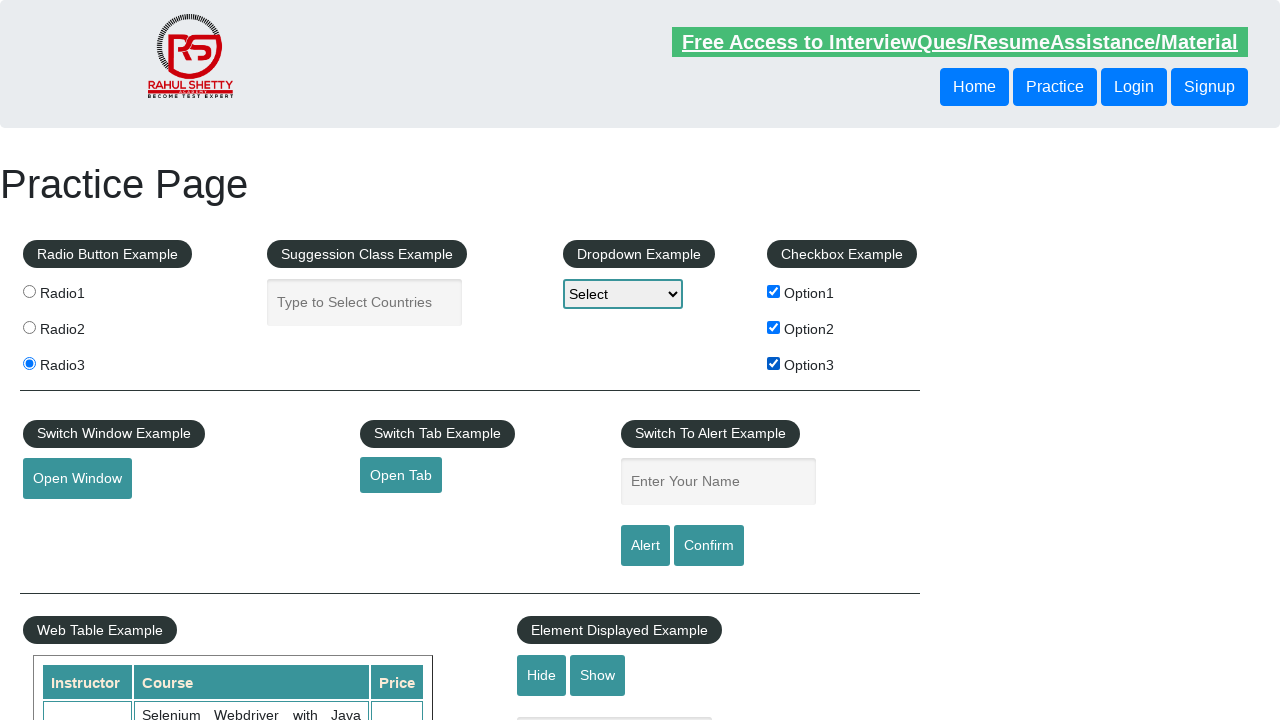

Read table cell value using XPath preceding-sibling axis
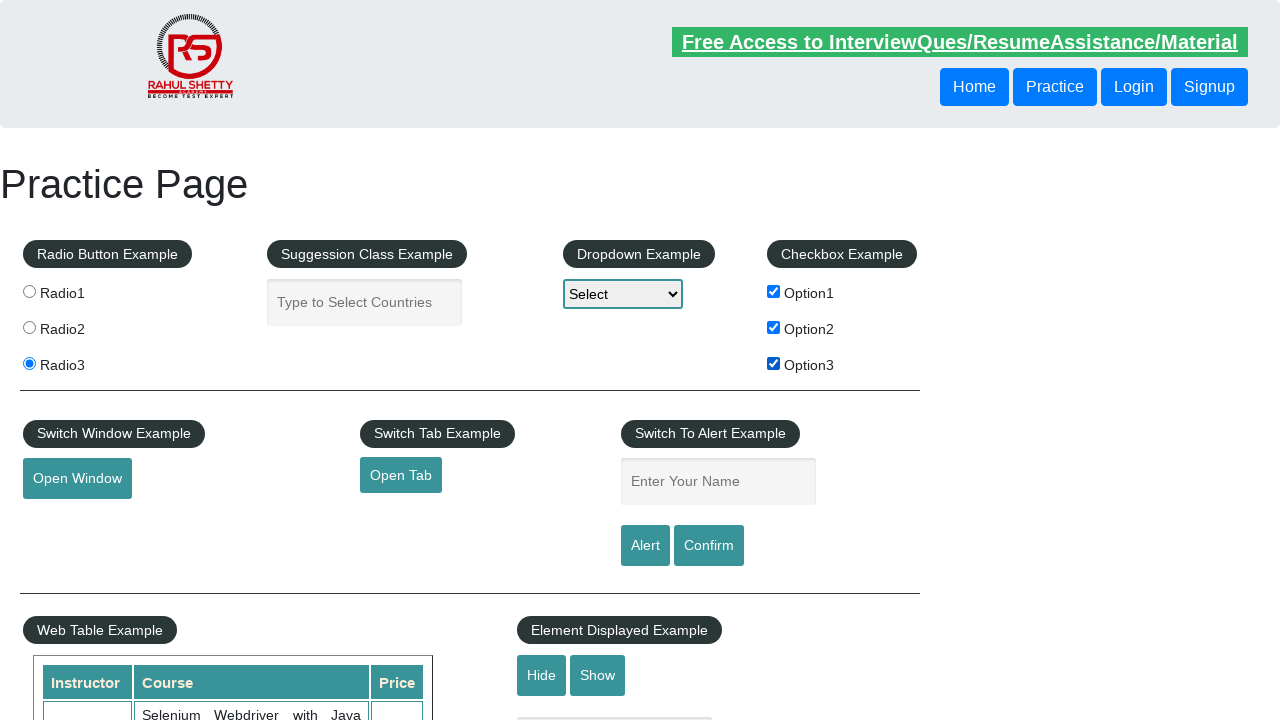

Read table cell value using XPath parent and preceding-sibling axes
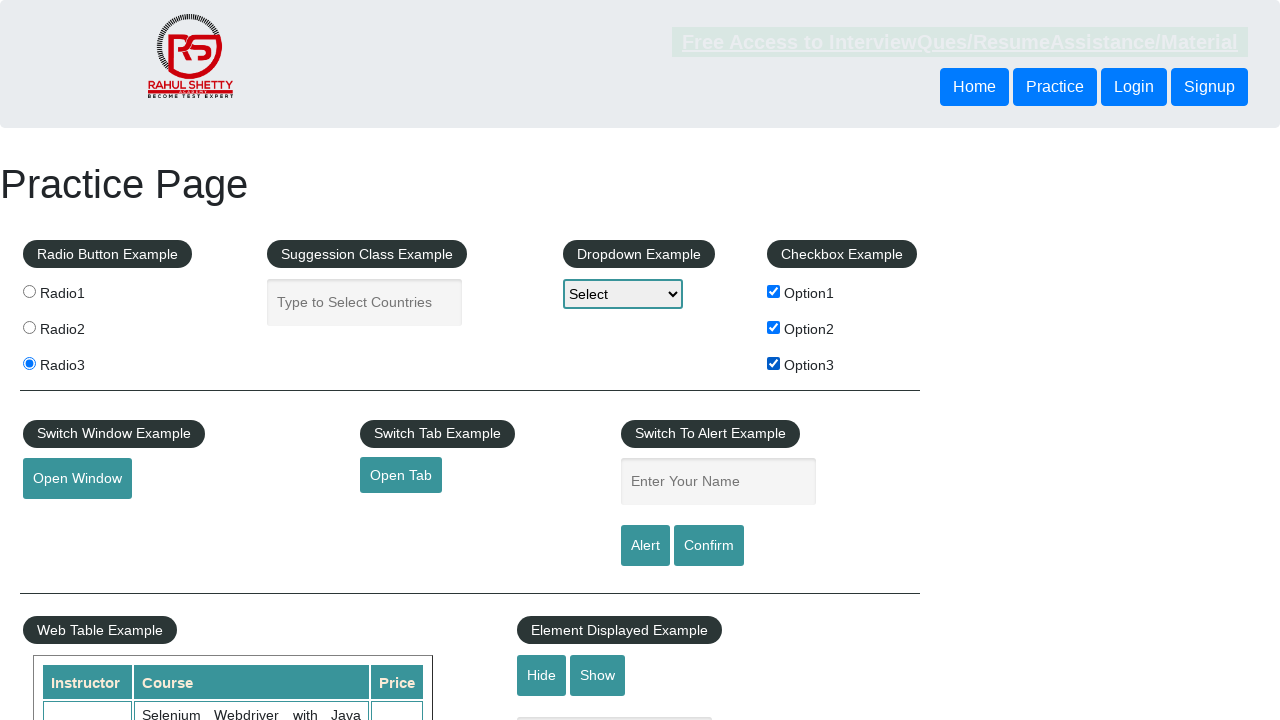

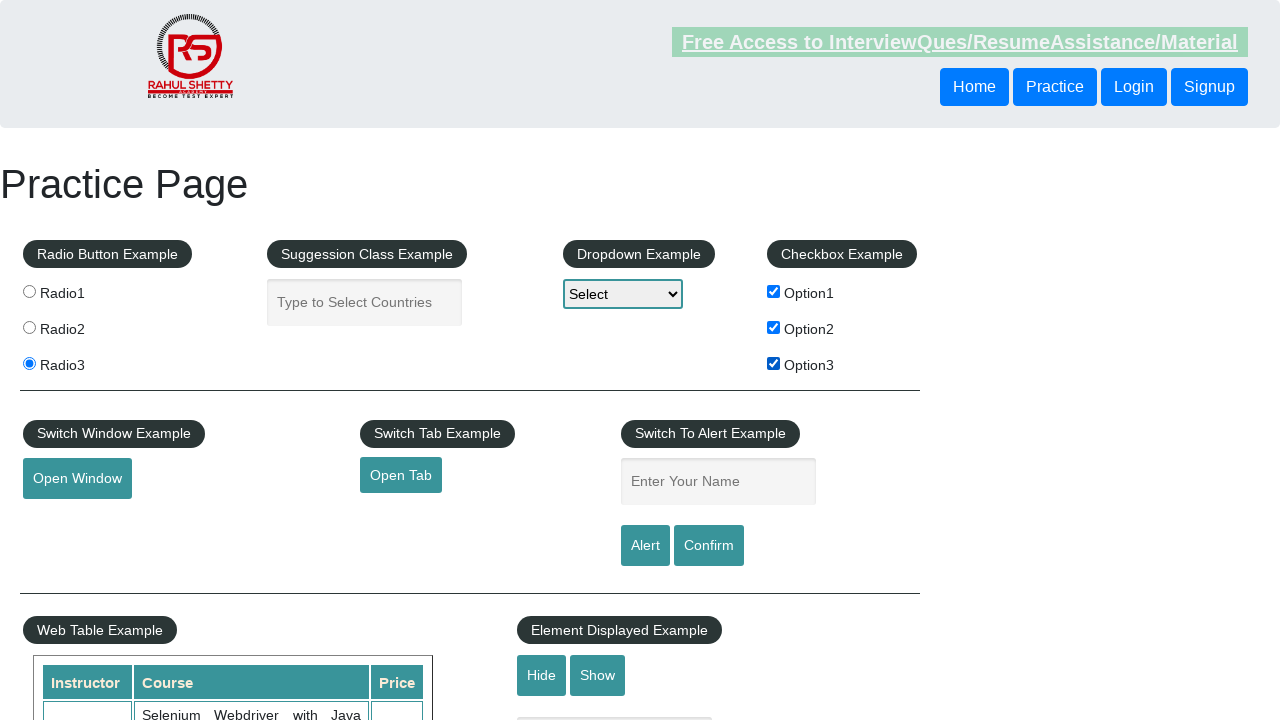